Tests scrolling back up on a page using keyboard PAGE_UP key presses after initially loading the practice site.

Starting URL: https://practice.cydeo.com/

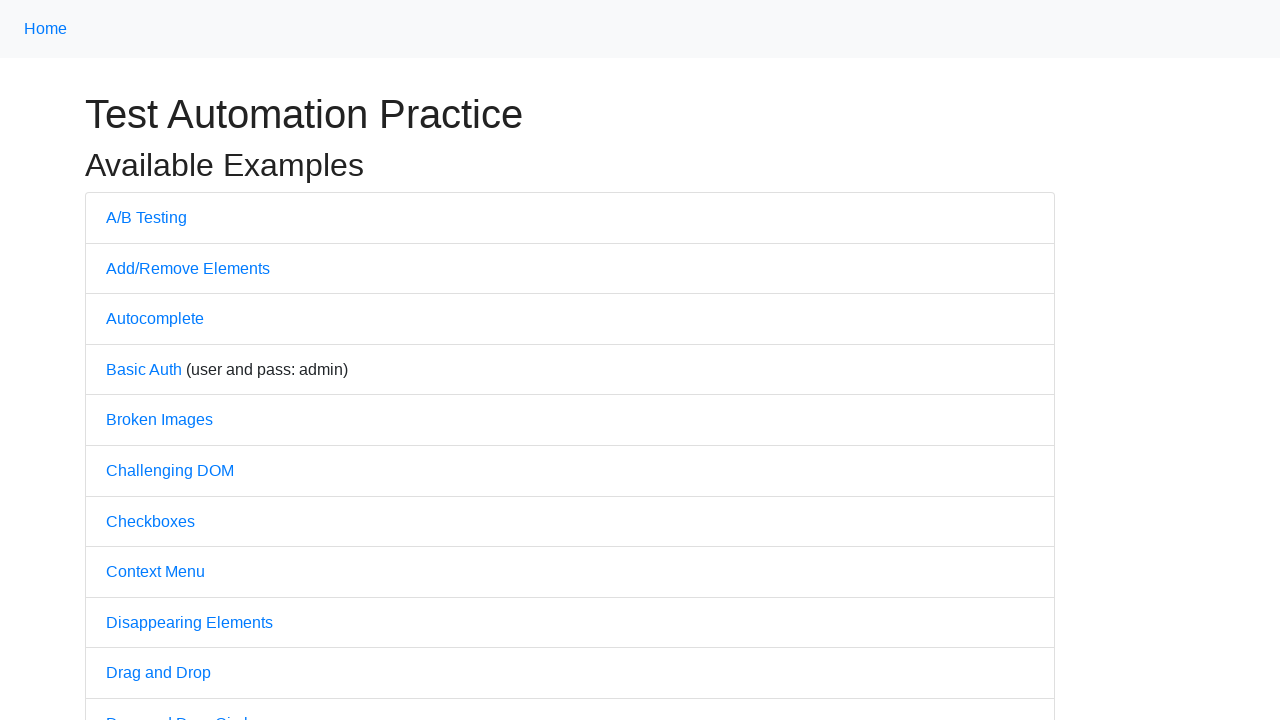

Scrolled CYDEO link into view
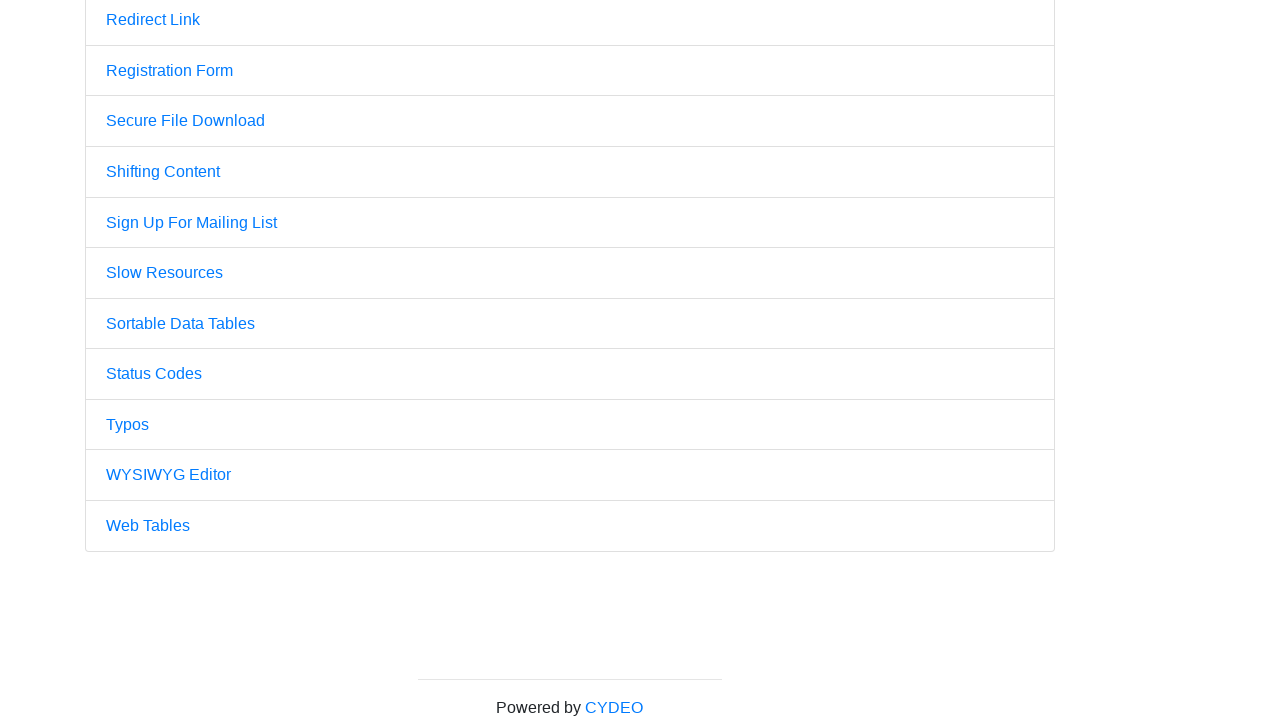

Pressed PAGE_UP key (1st press)
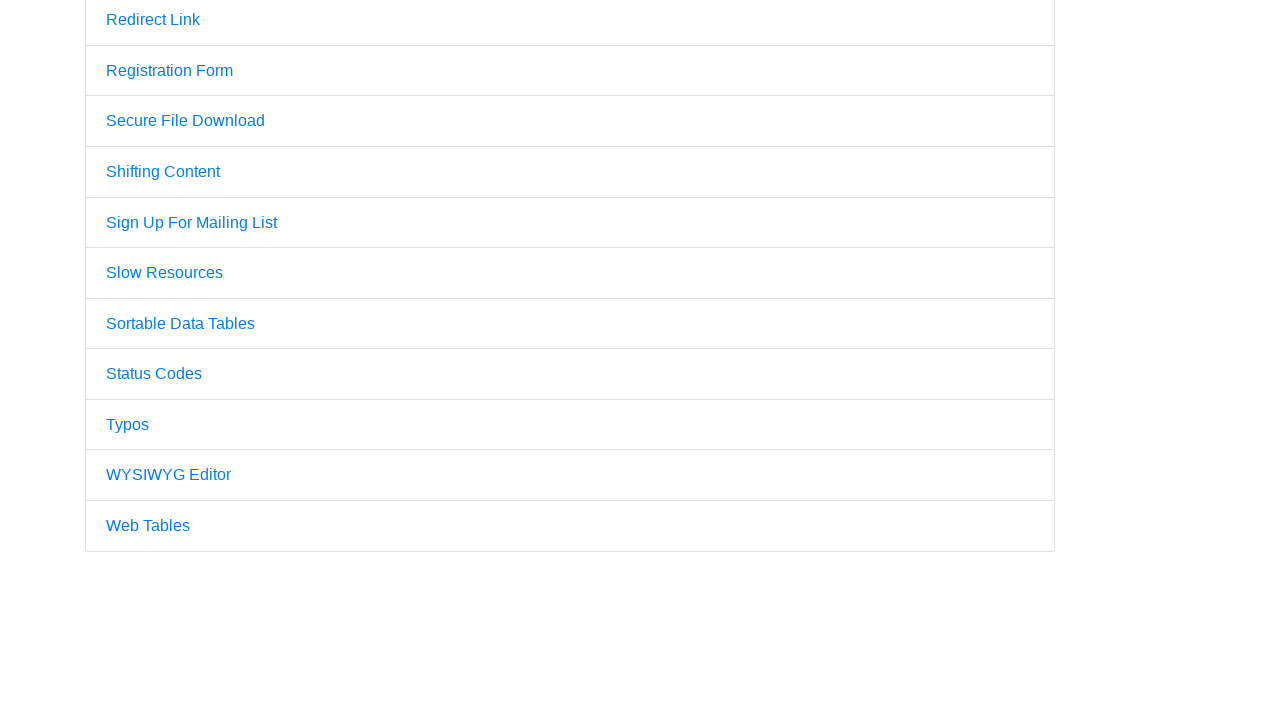

Pressed PAGE_UP key (2nd press)
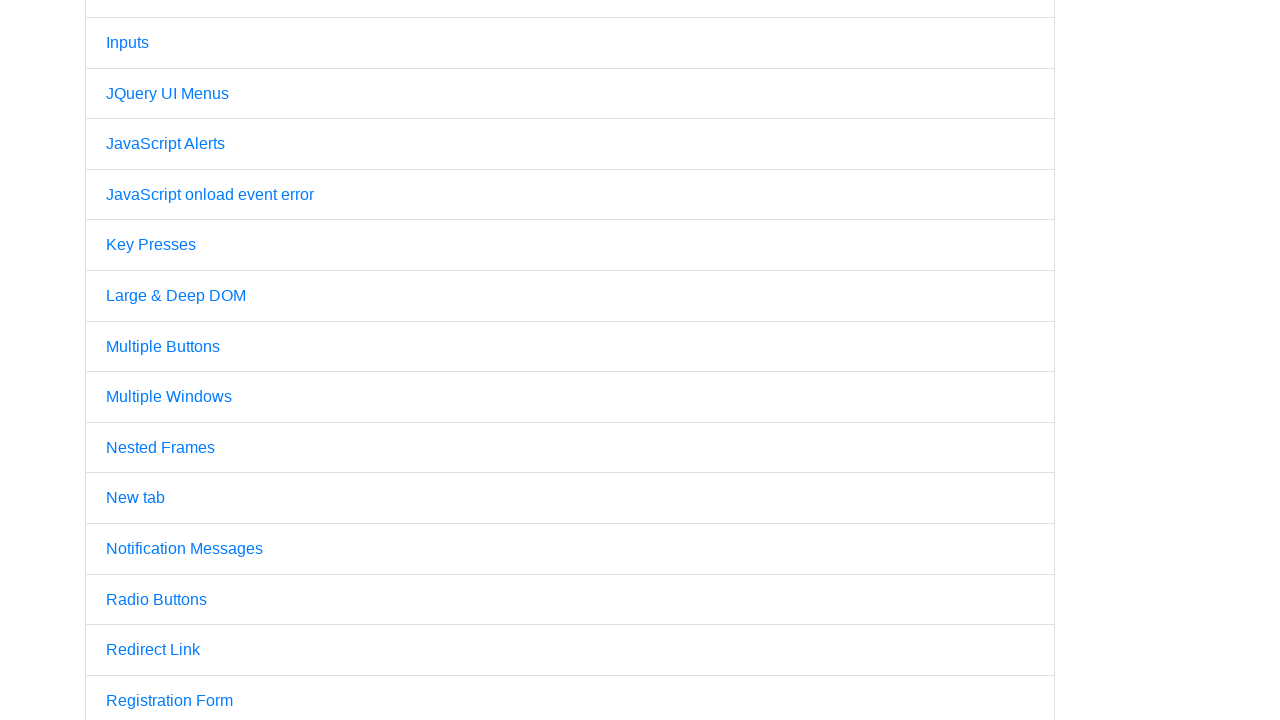

Pressed PAGE_UP key (3rd press)
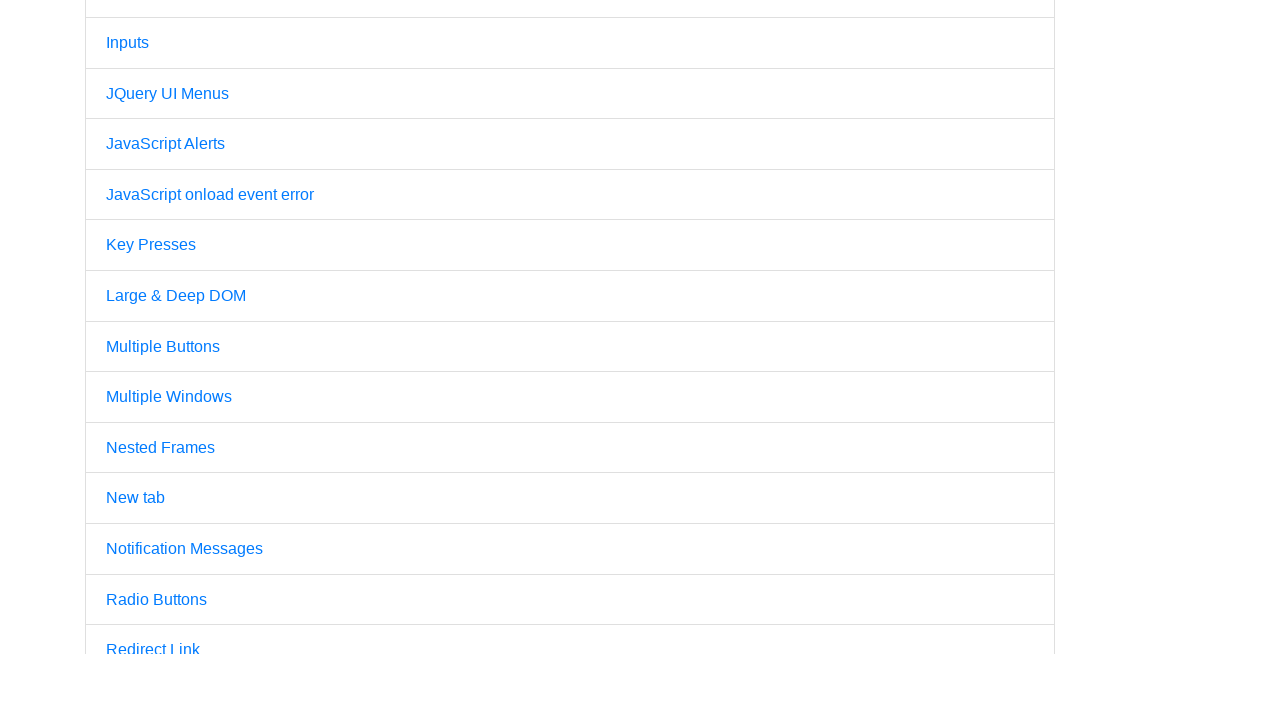

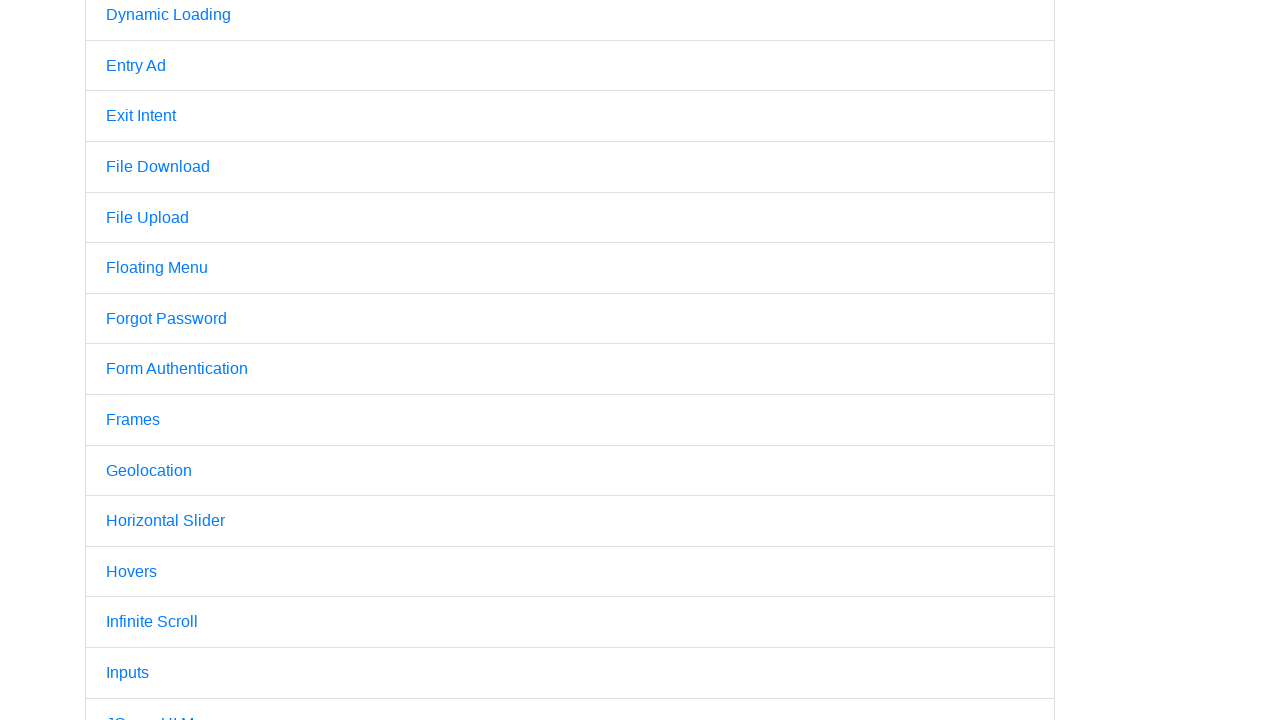